Tests navigation to hovers page and using JavaScript to click user profile link without hovering

Starting URL: https://the-internet.herokuapp.com/

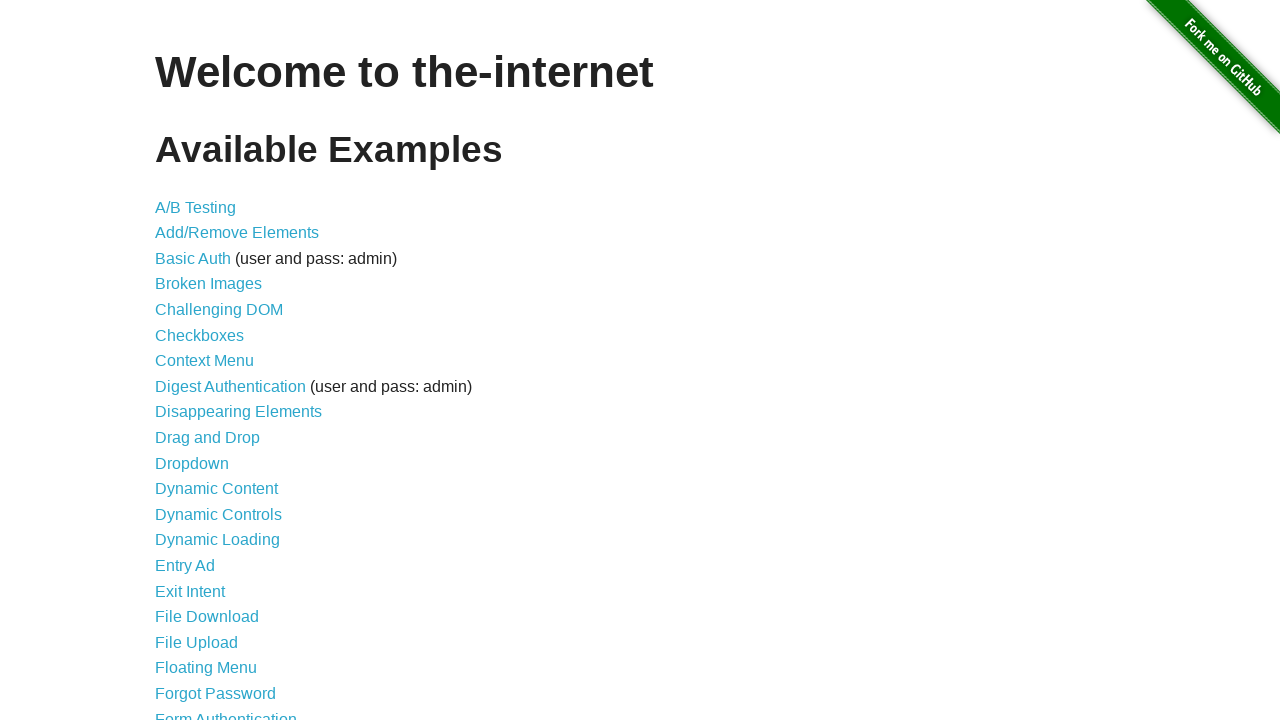

Clicked on Hovers page link at (180, 360) on xpath=//a[@href='/hovers']
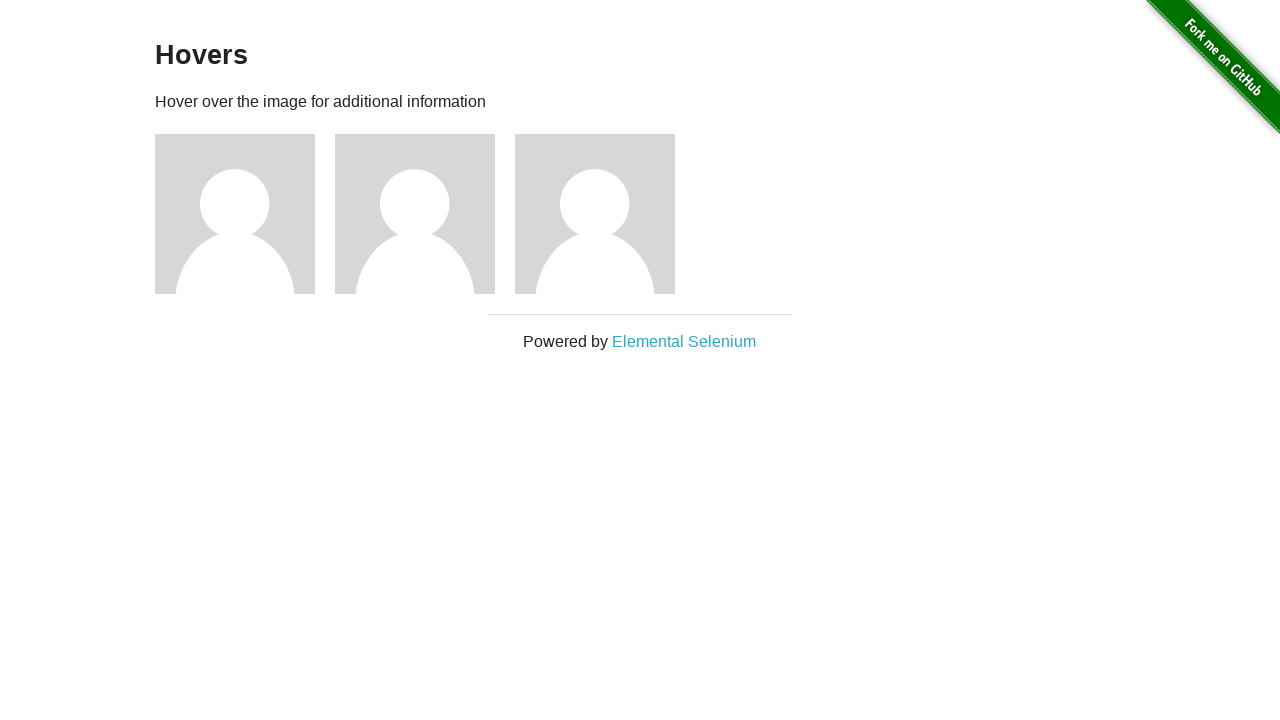

Used JavaScript to click user profile link without hovering
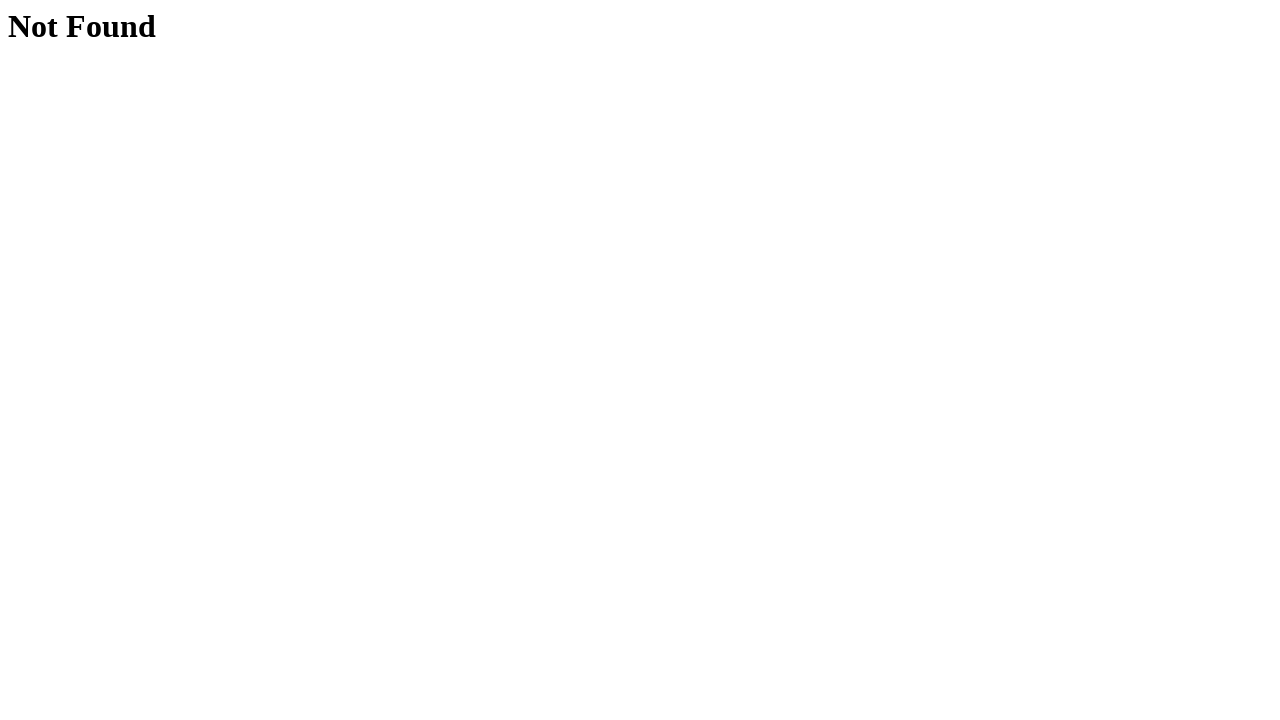

Waited for page title (h1) to load
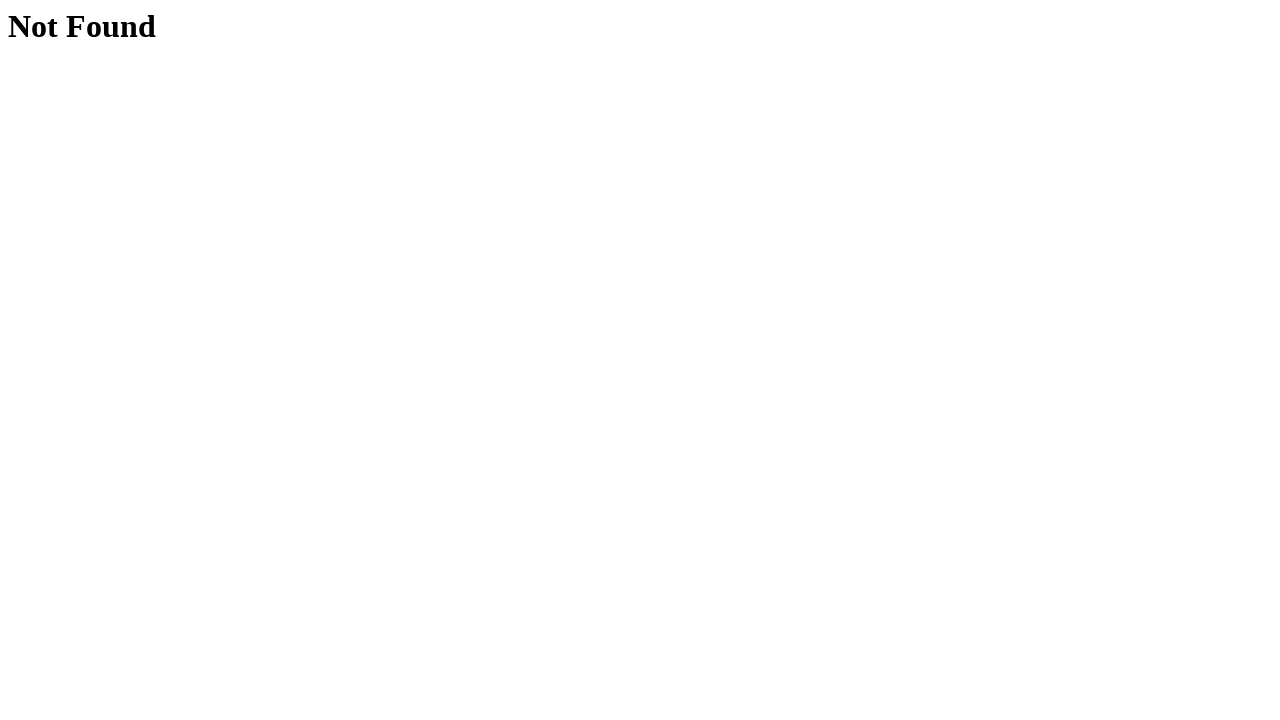

Verified page title is 'Not Found'
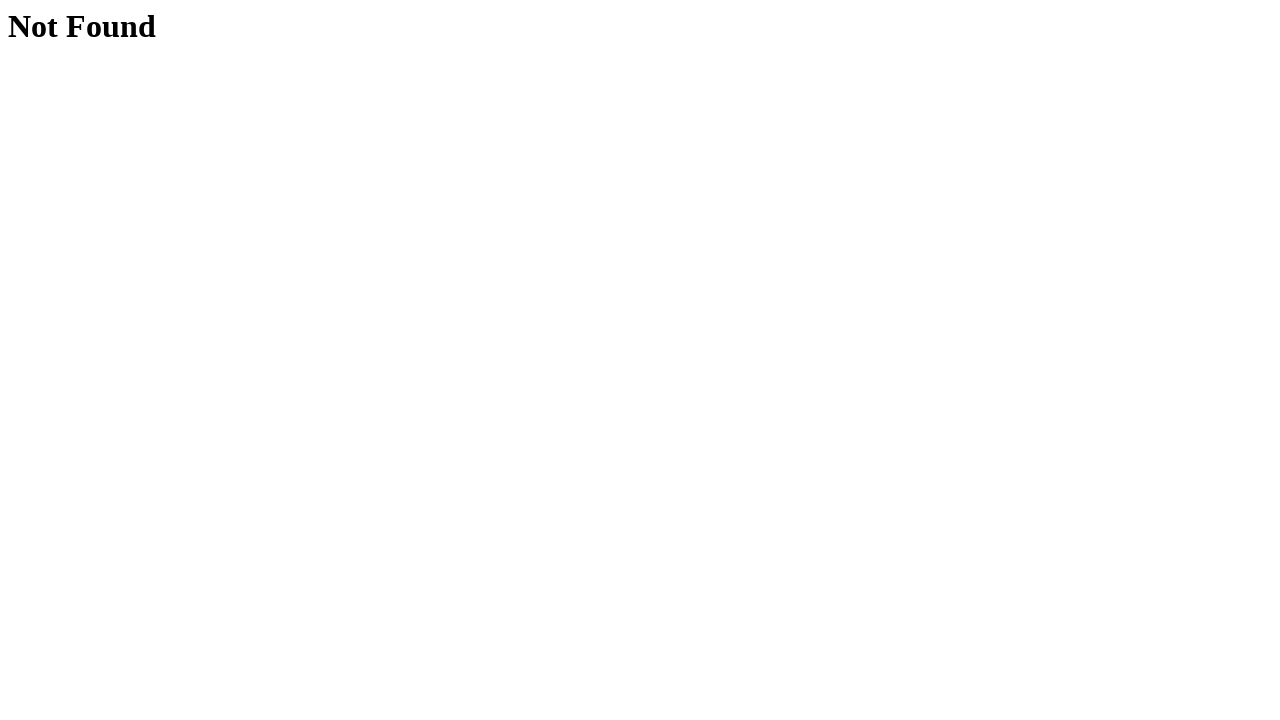

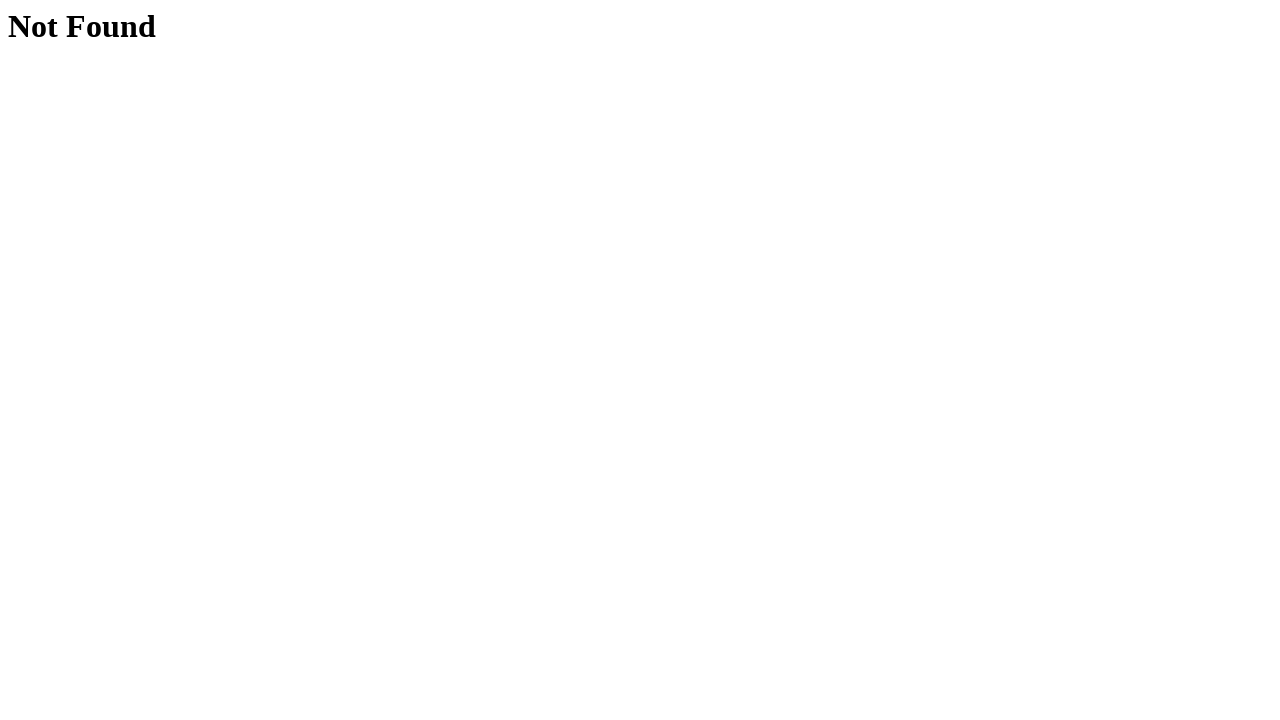